Tests text input and keyboard shortcuts by entering text in a field and performing Ctrl+A to select all

Starting URL: https://text-compare.com/

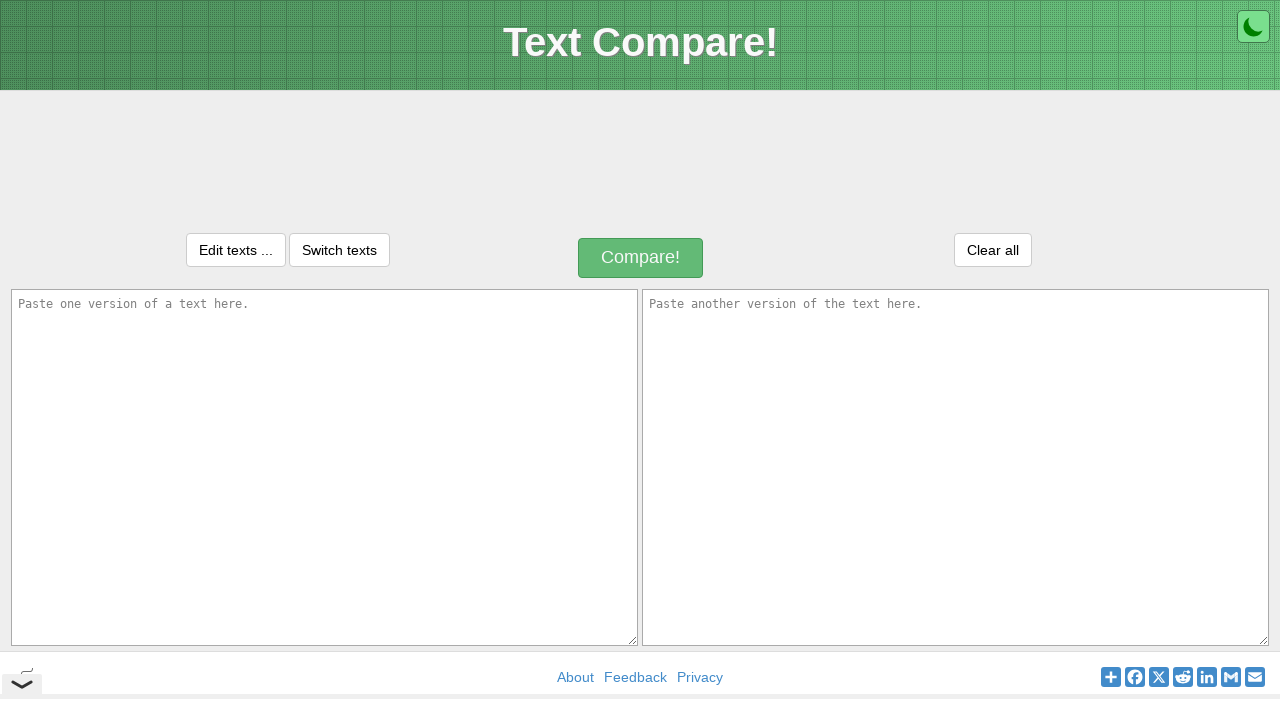

Filled first input field with 'Hello Selenium' on //*[@id='inputText1']
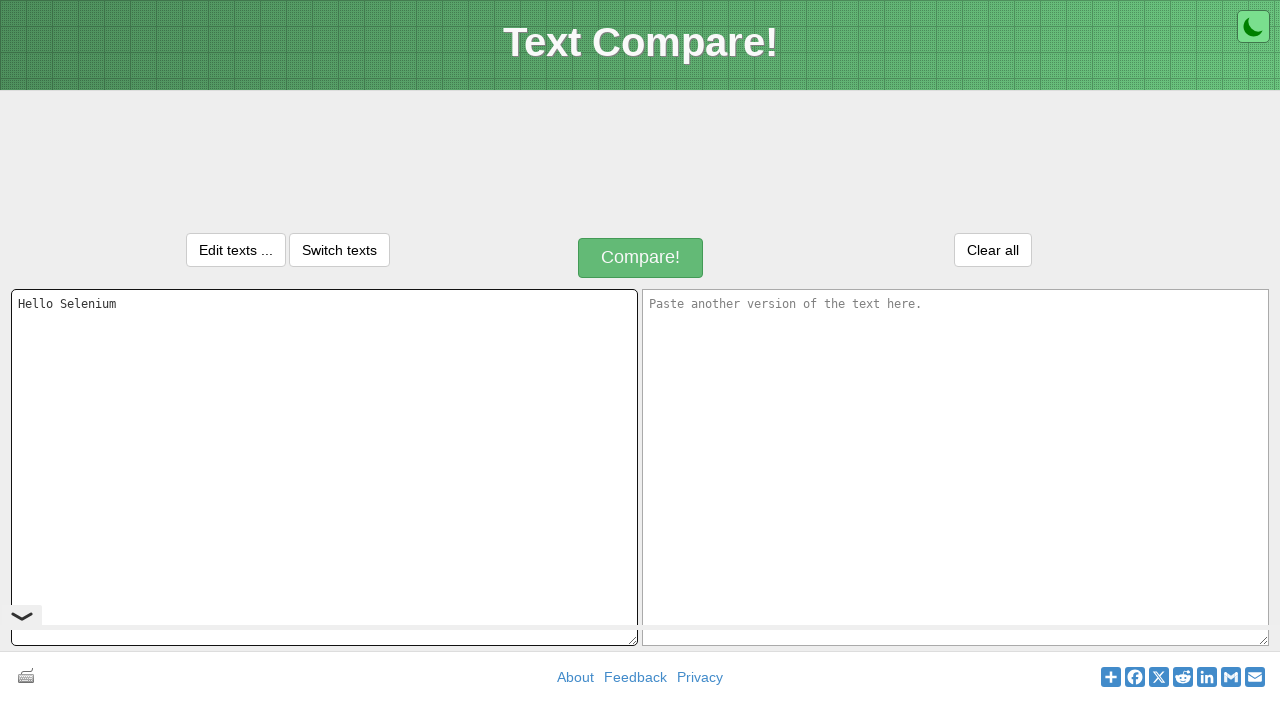

Pressed Control key down
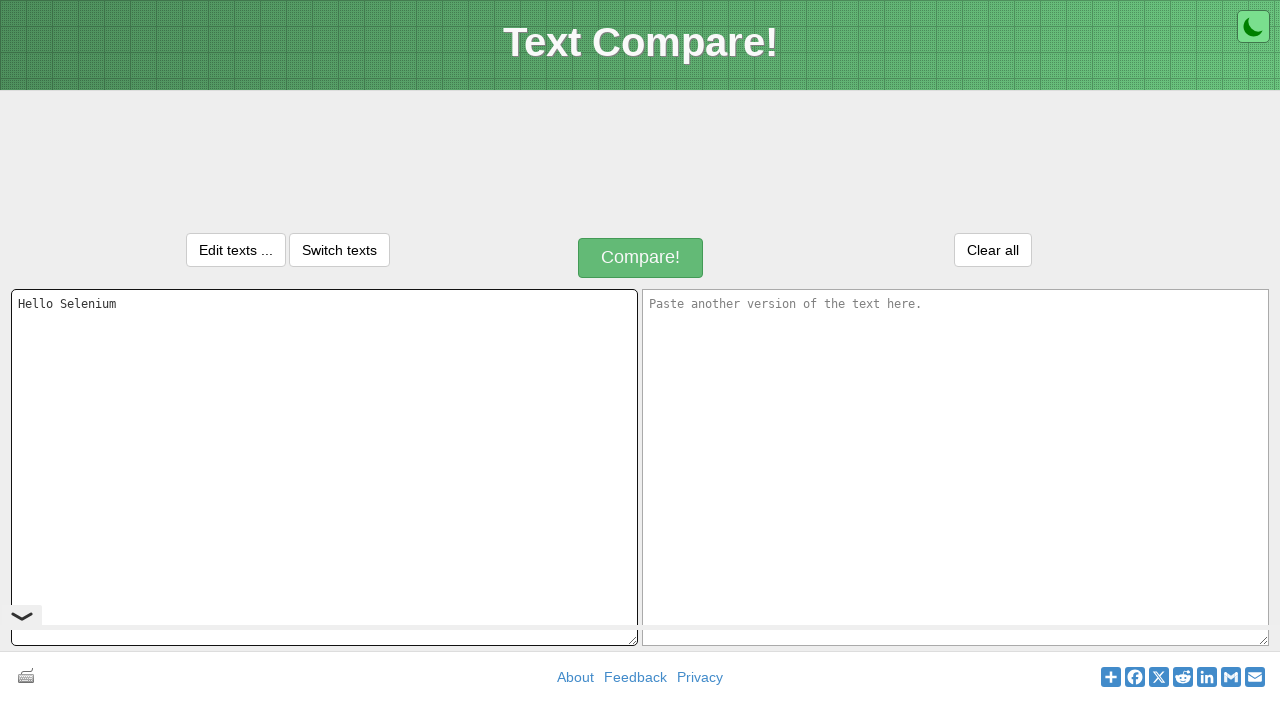

Pressed 'a' key to select all text
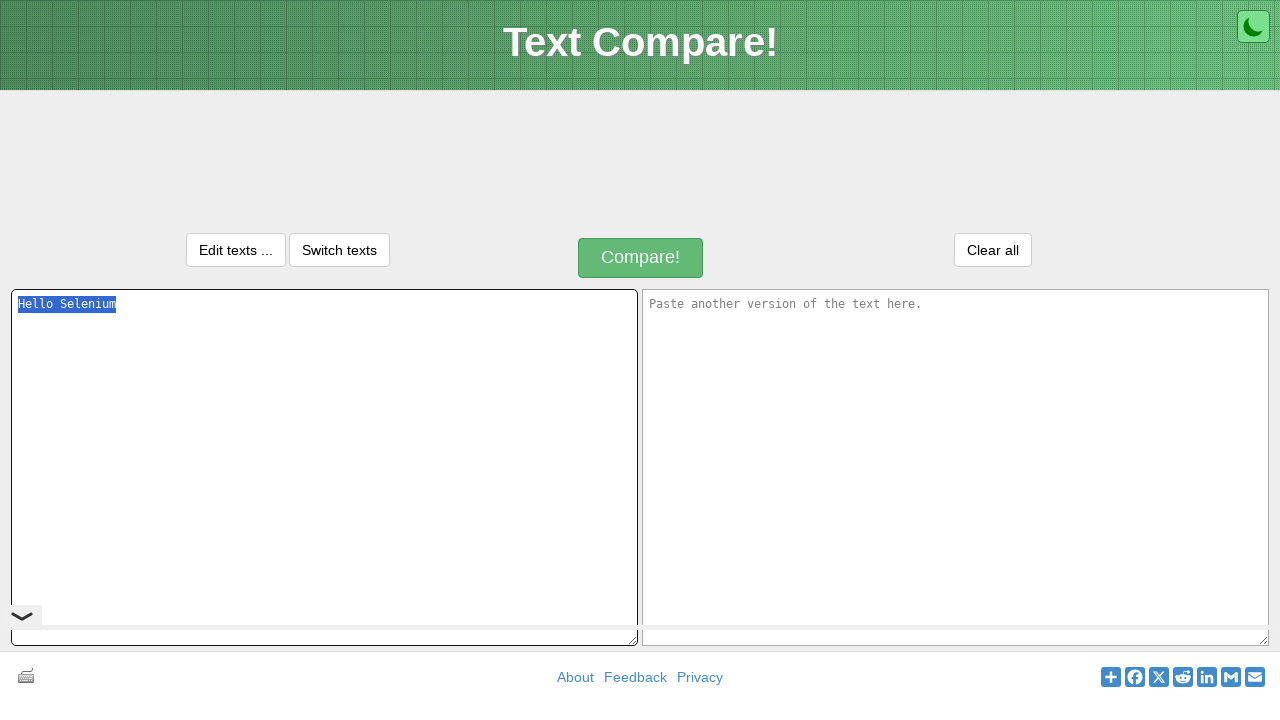

Released Control key - Ctrl+A completed to select all text
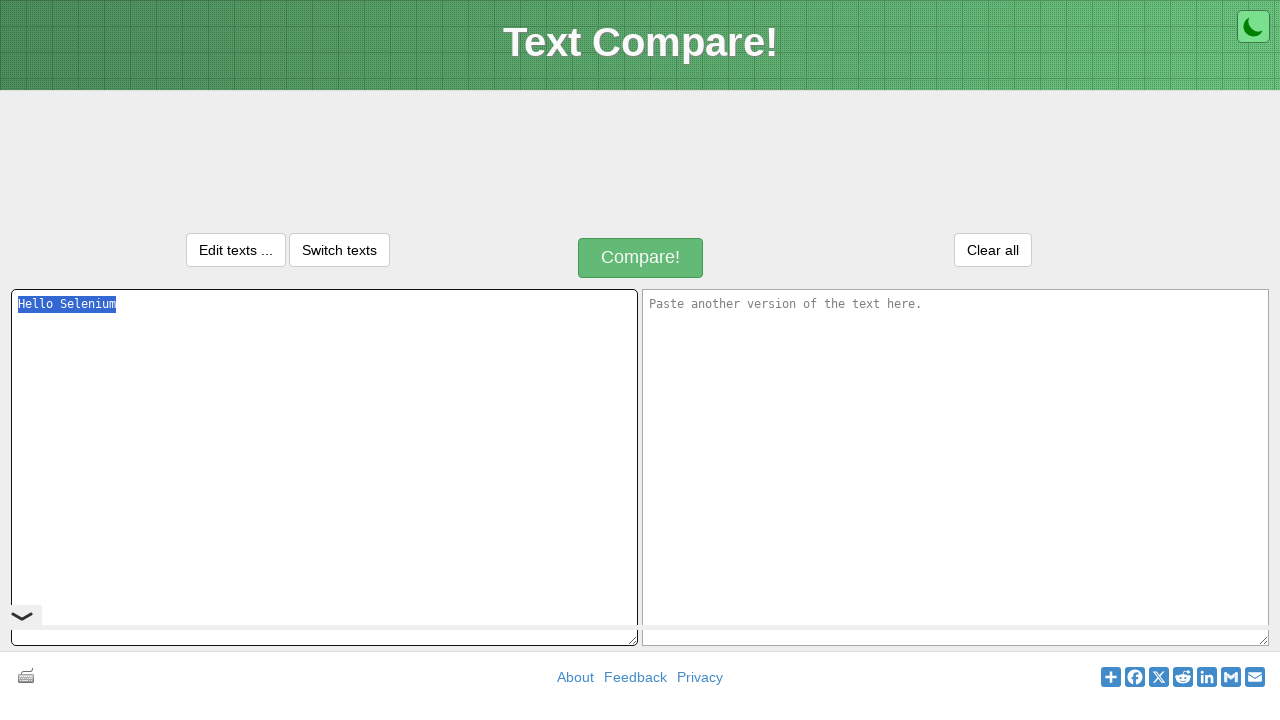

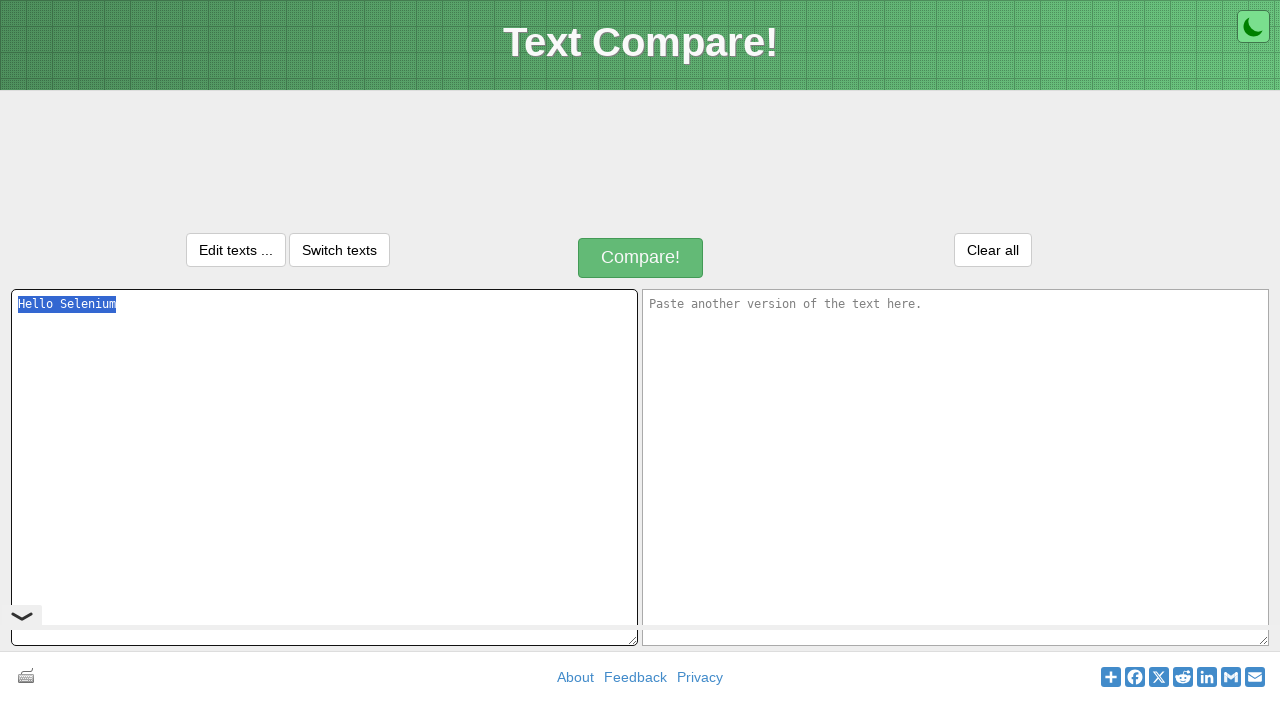